Opens a file chooser by clicking 'Open SVG', uploads a custom SVG file, and verifies the SVG is rendered in the frame.

Starting URL: https://demo.playwright.dev/svgomg

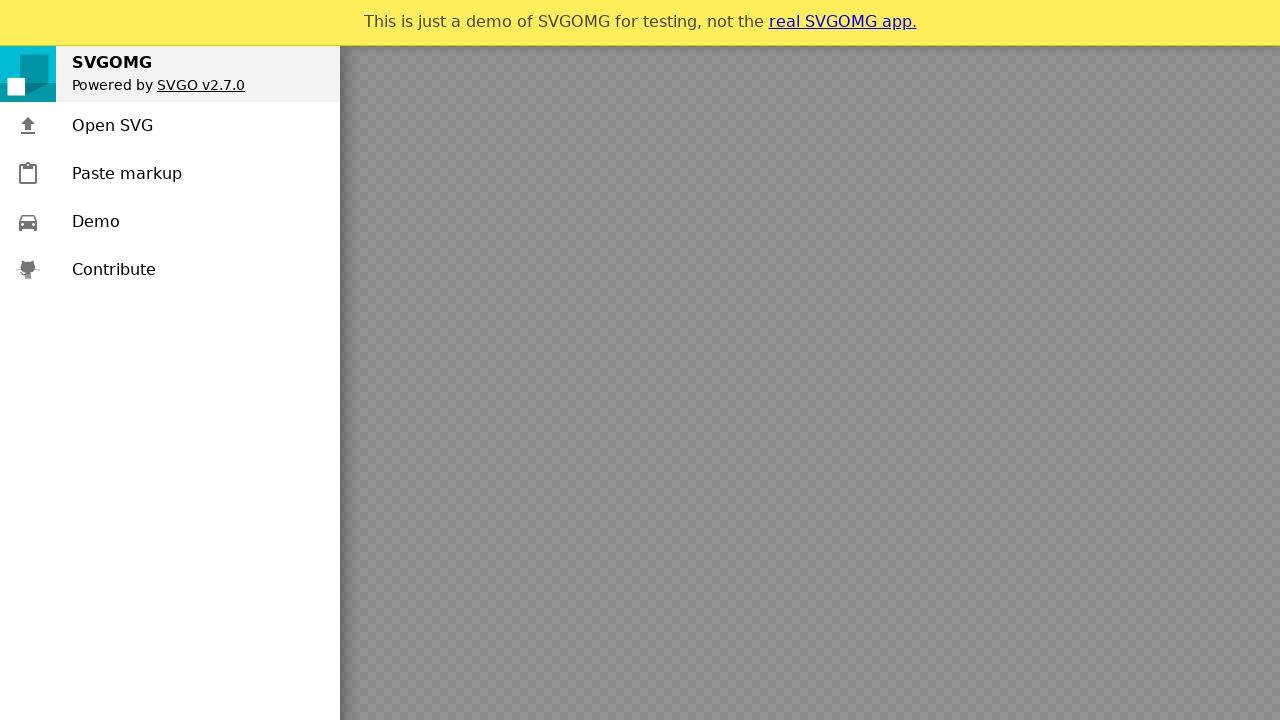

Clicked 'Open SVG' button and file chooser opened at (112, 126) on text=Open SVG
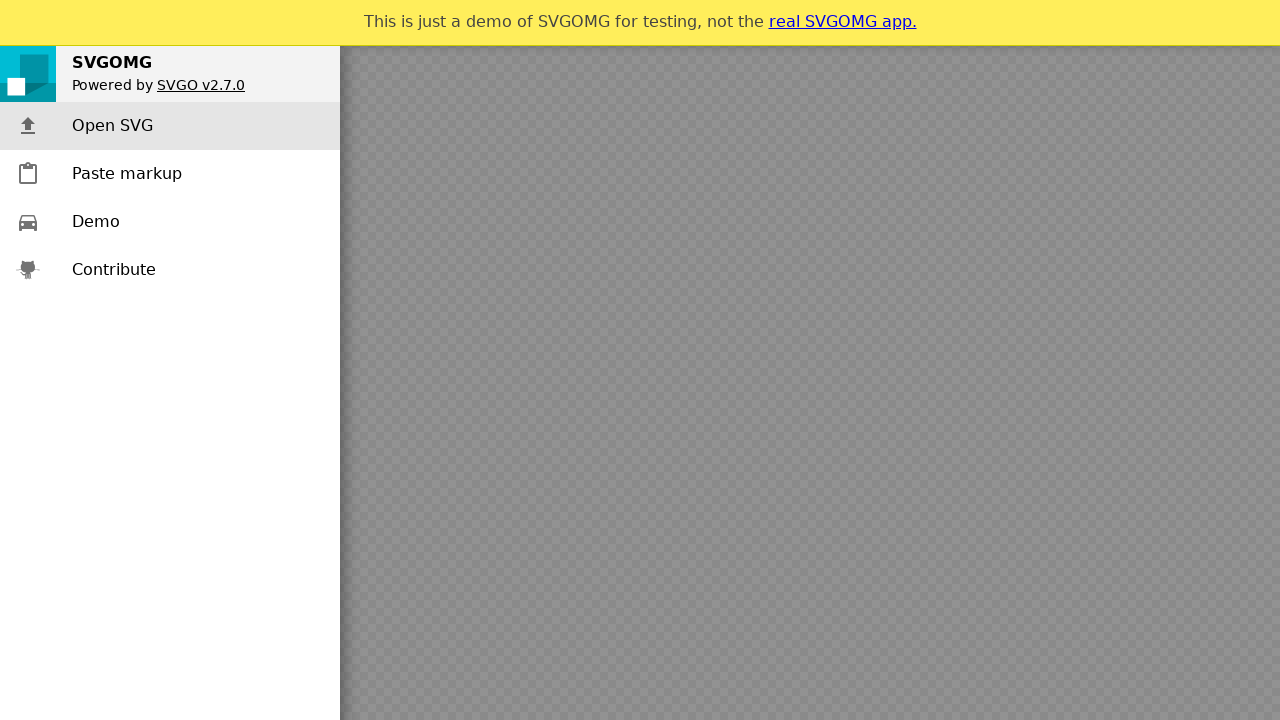

Retrieved file chooser object
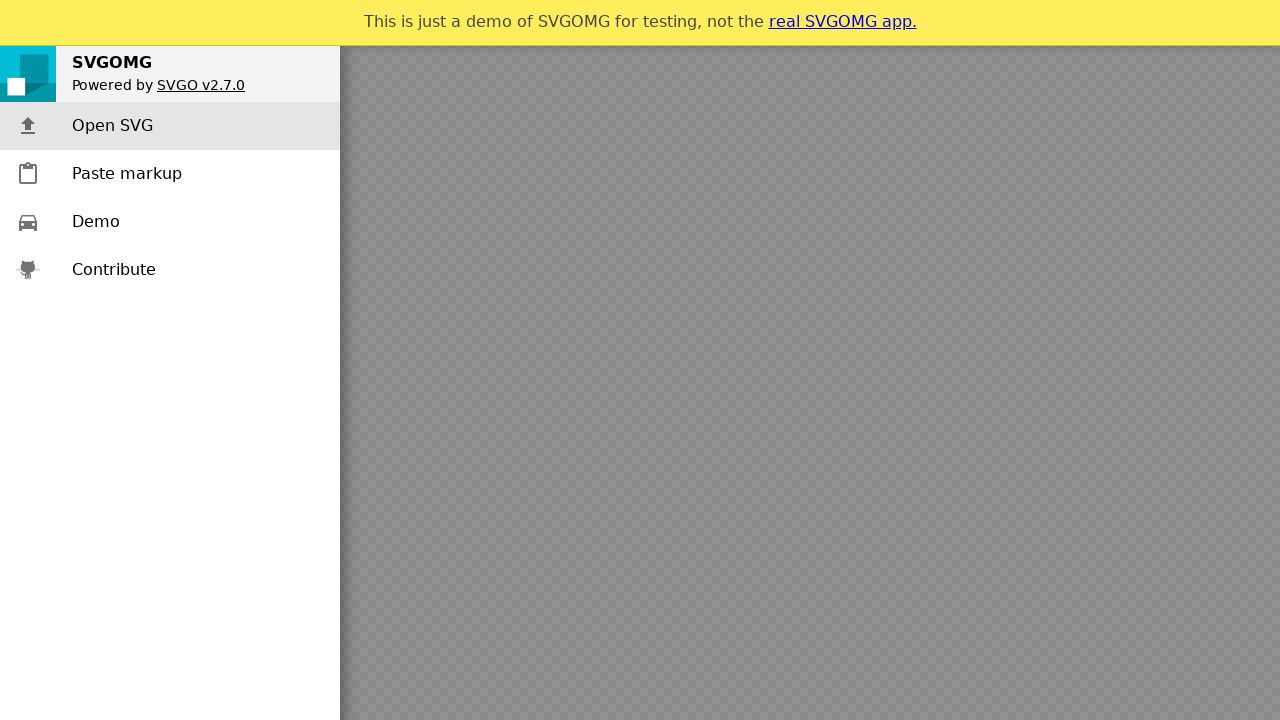

Uploaded custom SVG file through file chooser
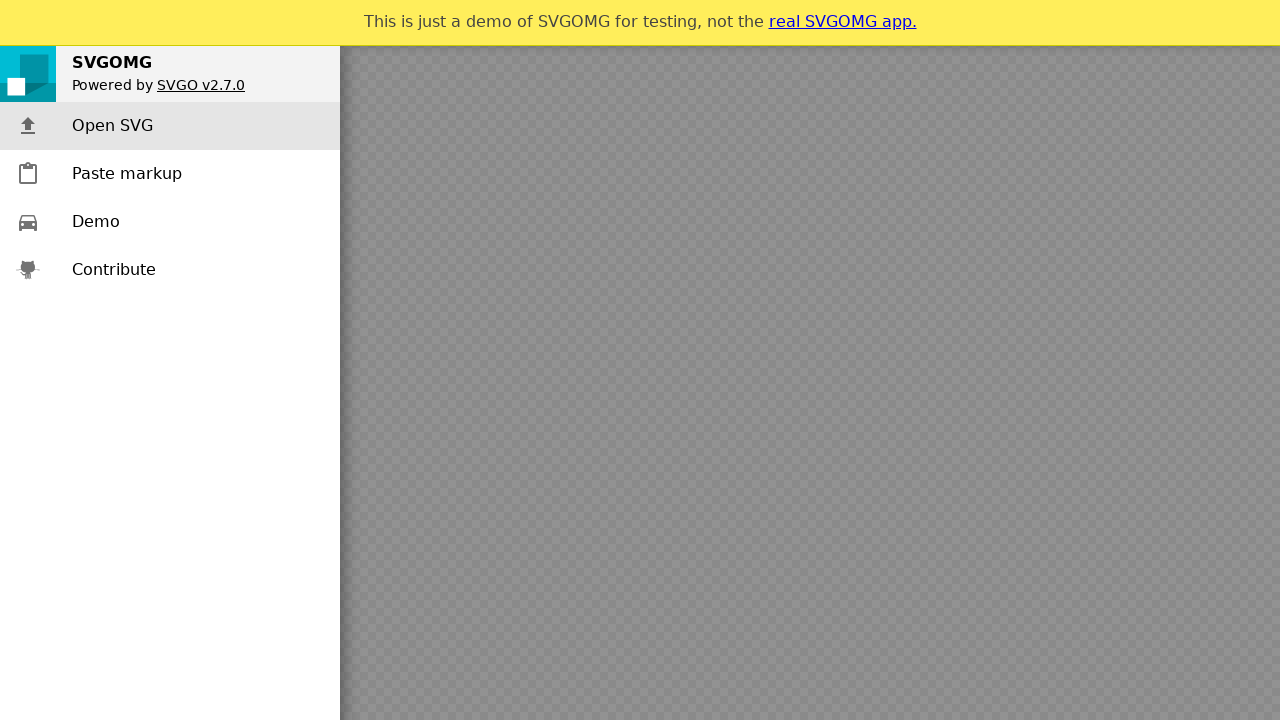

Located SVG frame in page
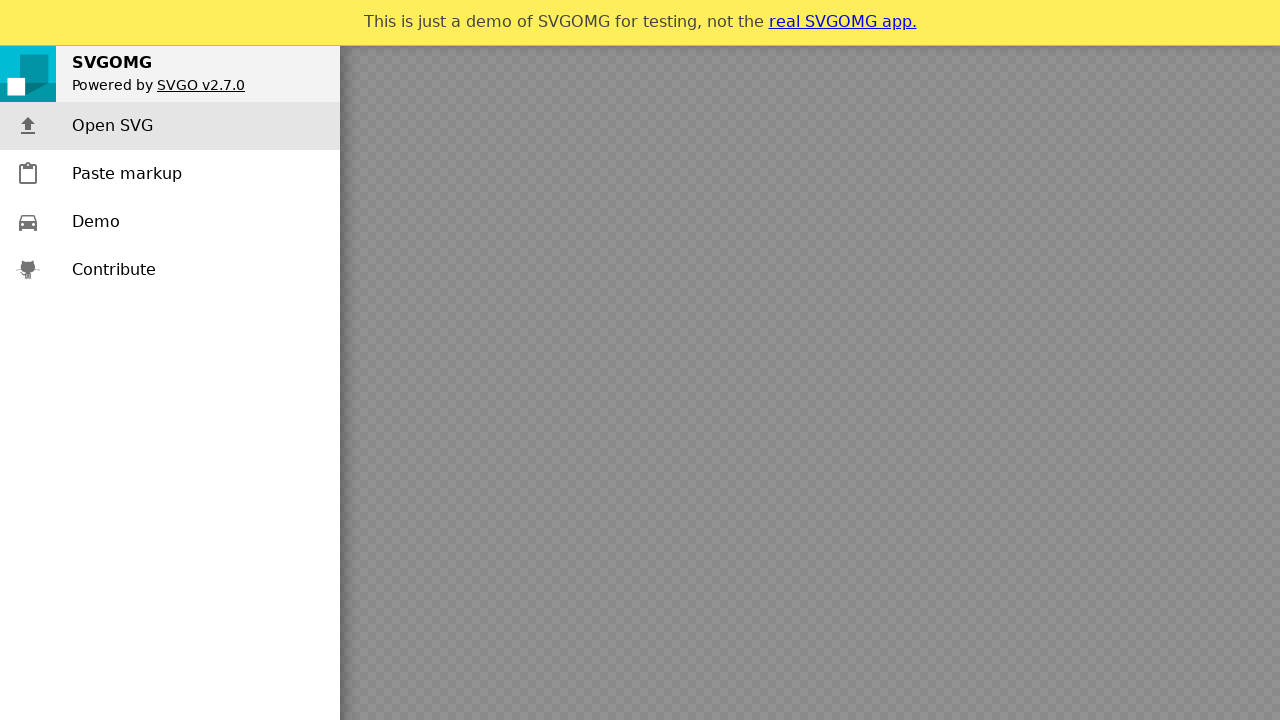

Retrieved SVG markup from frame
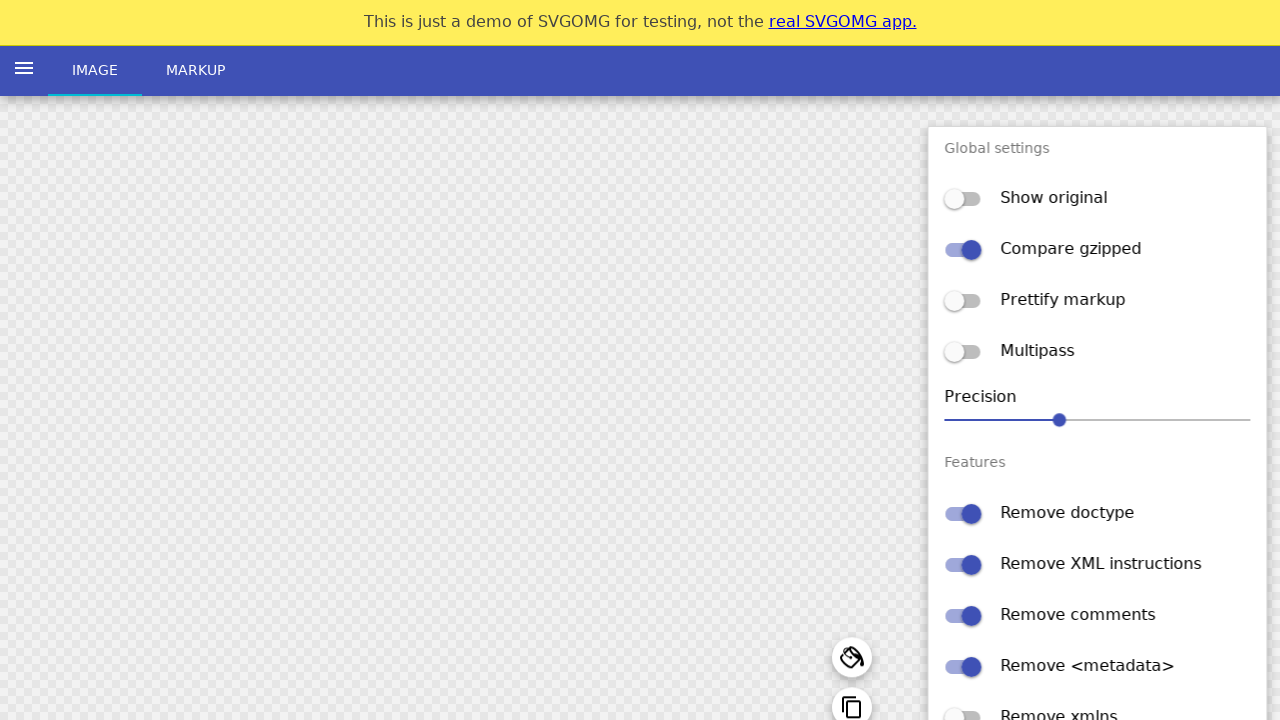

Verified SVG is properly rendered with valid opening and closing tags
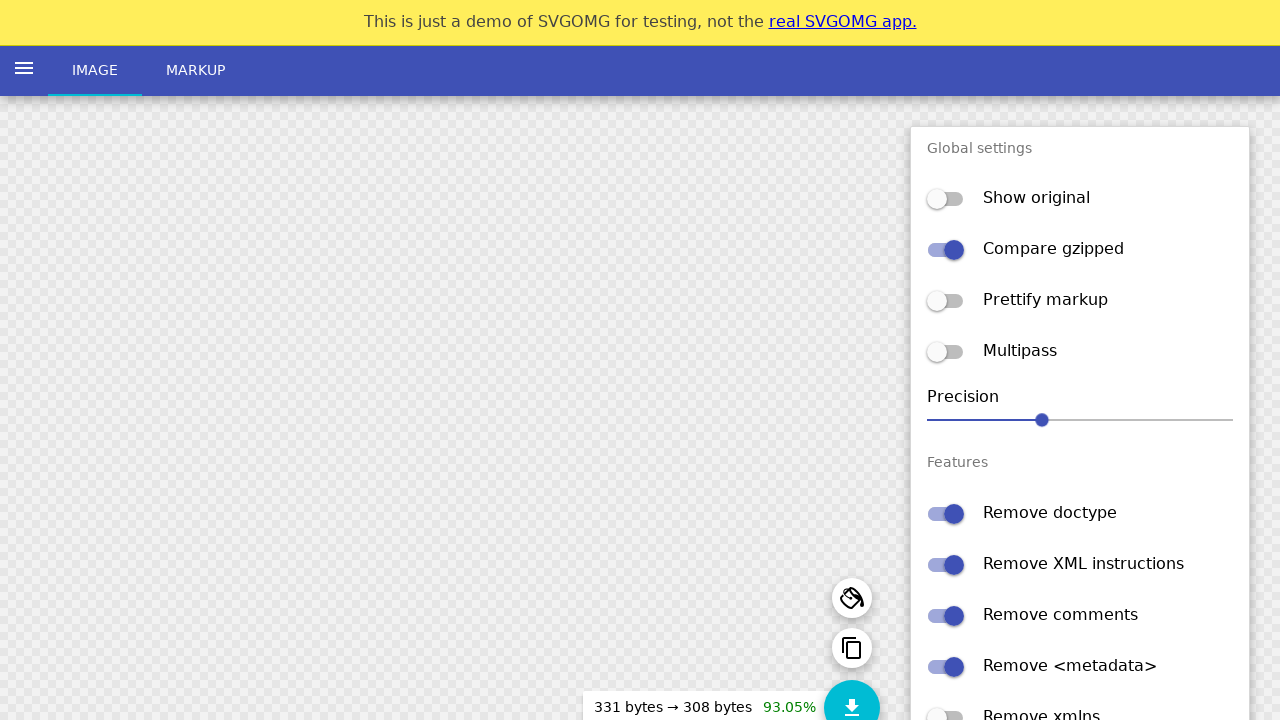

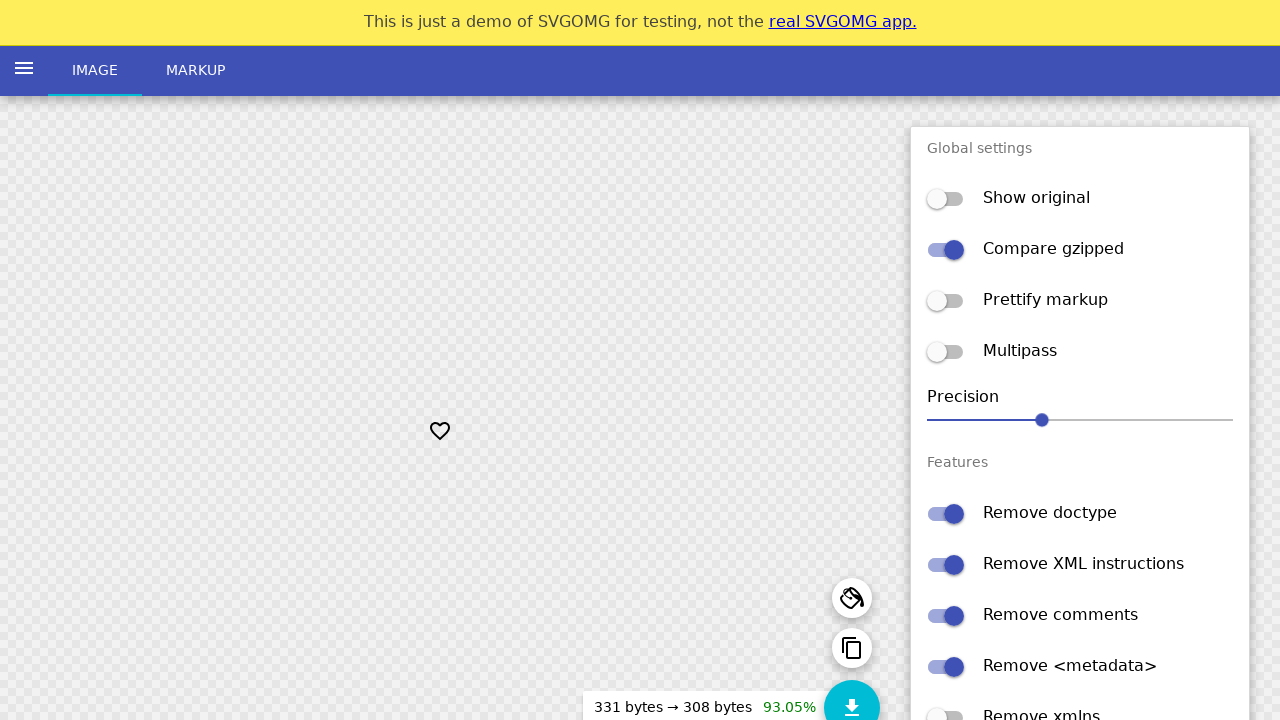